Waits for a house price to drop to $100, books it, then solves a mathematical captcha by calculating a logarithmic expression

Starting URL: http://suninjuly.github.io/explicit_wait2.html

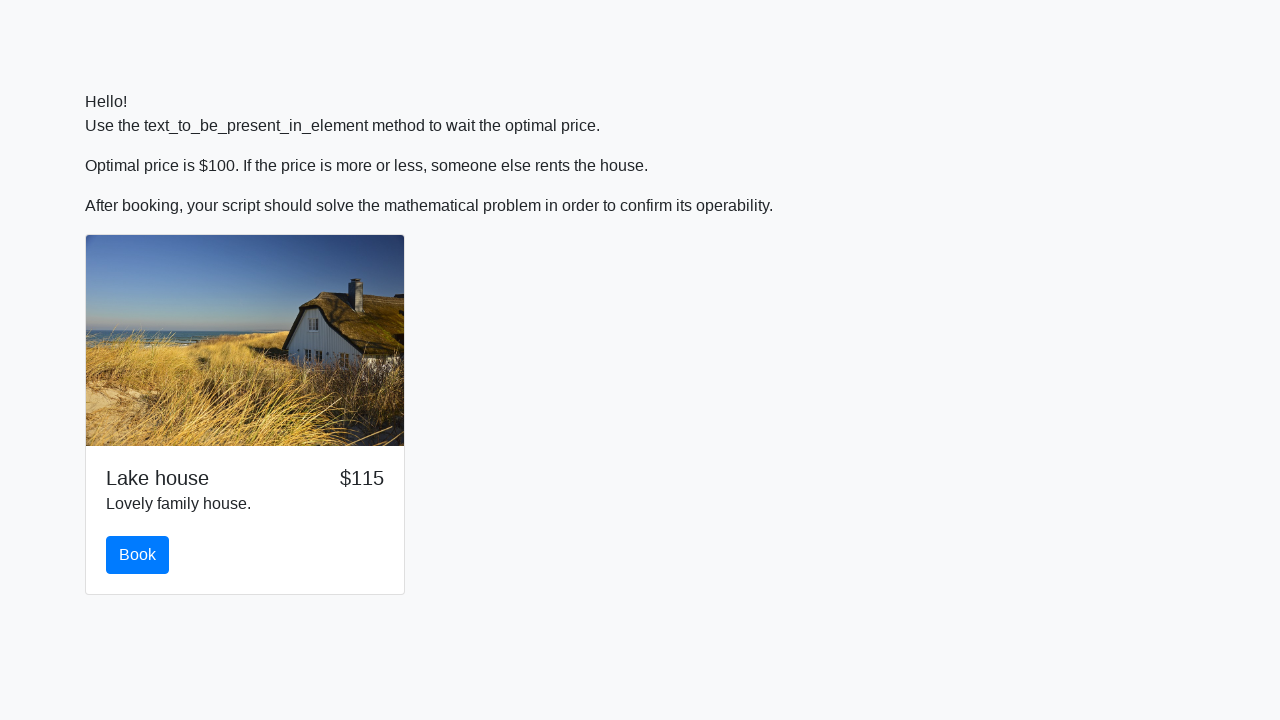

Waited for house price to drop to $100
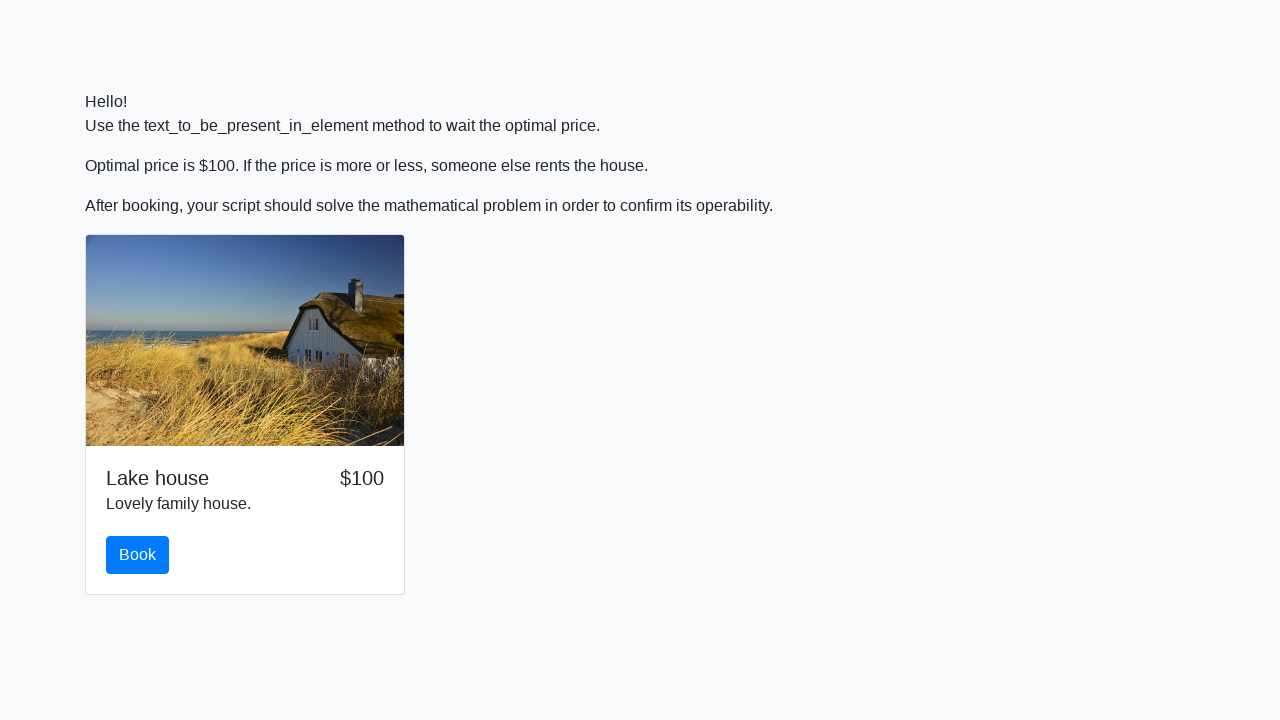

Clicked the book button to book the house at (138, 555) on #book
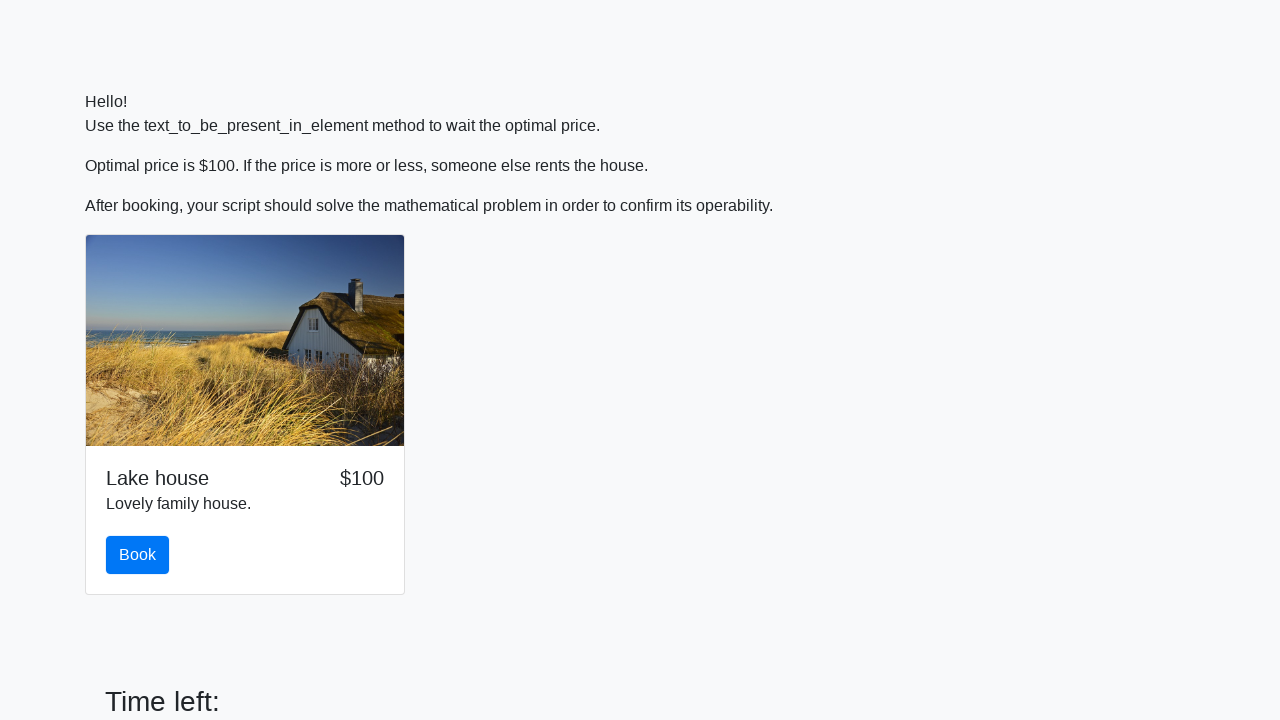

Retrieved x value for mathematical expression: 18
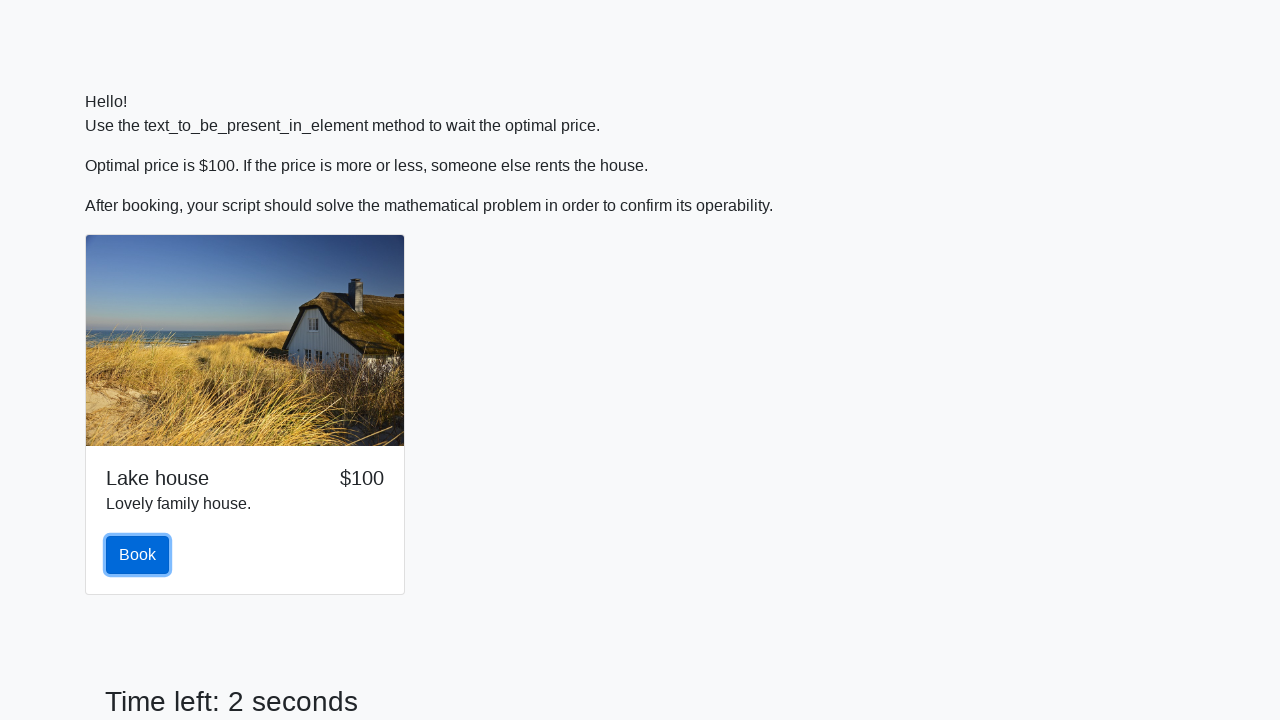

Calculated logarithmic expression result: 2.198540040763592
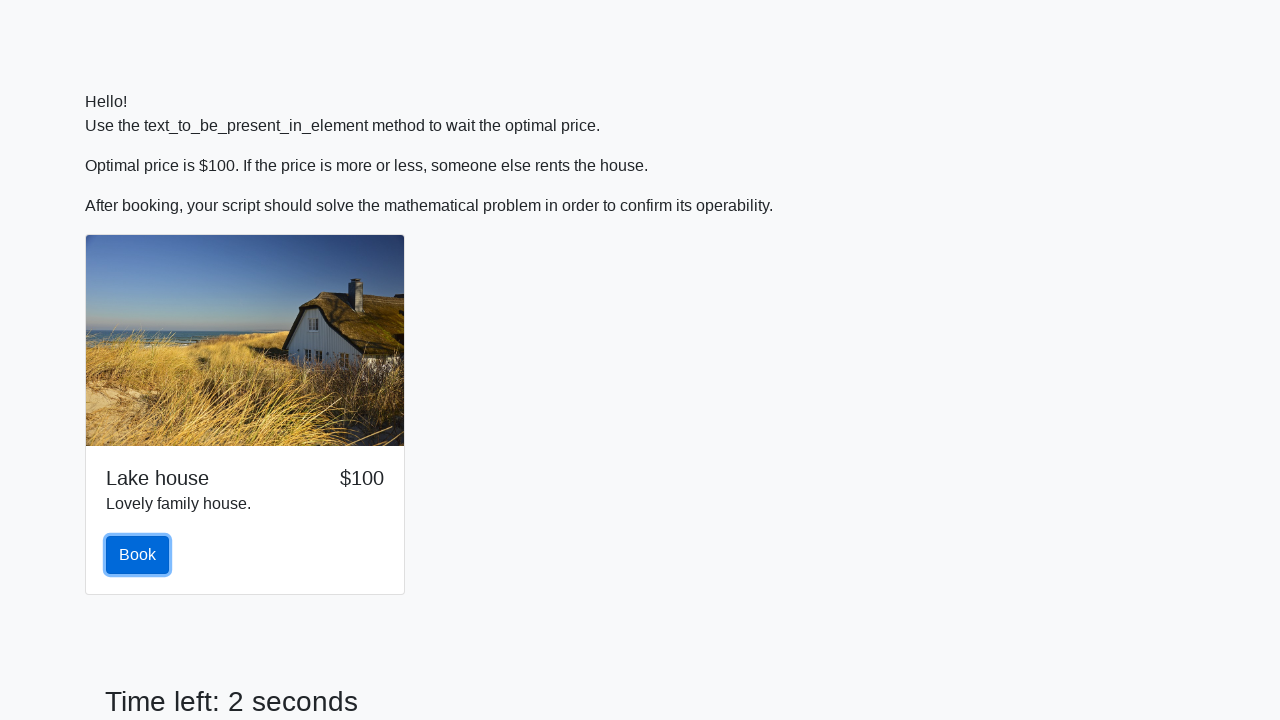

Filled answer field with calculated result: 2.198540040763592 on #answer
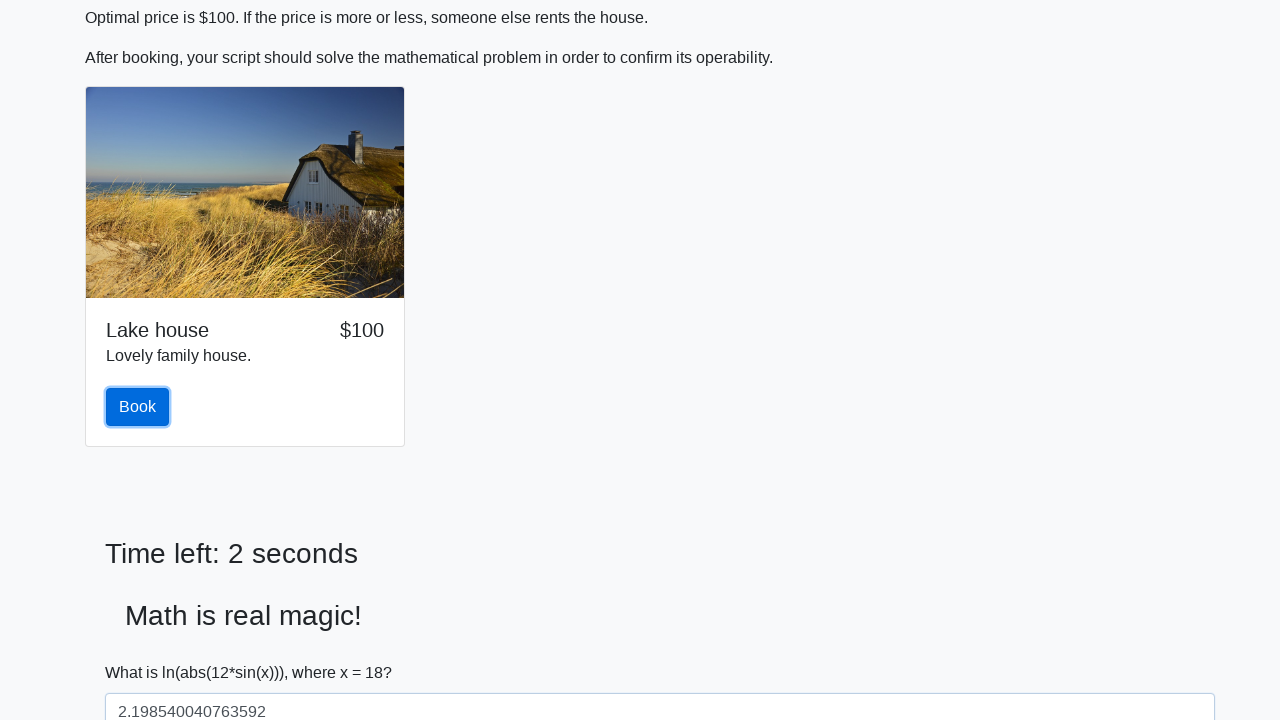

Clicked solve button to submit the mathematical solution at (143, 651) on #solve
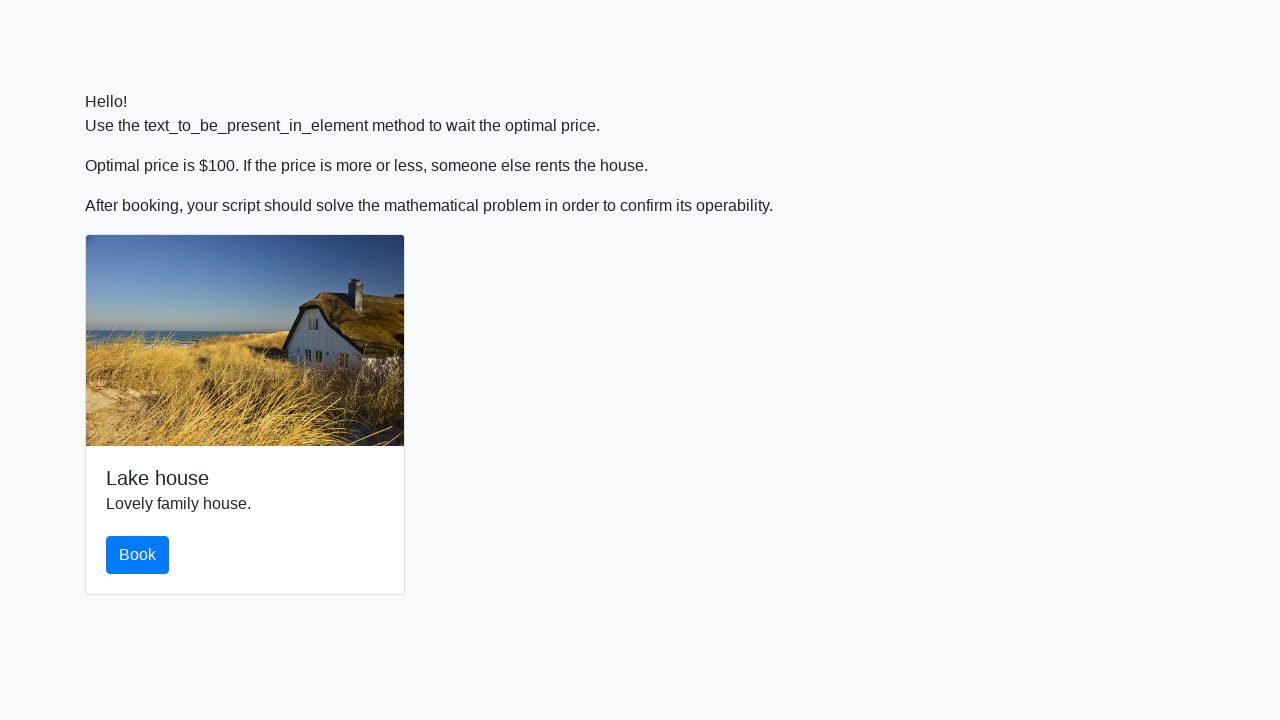

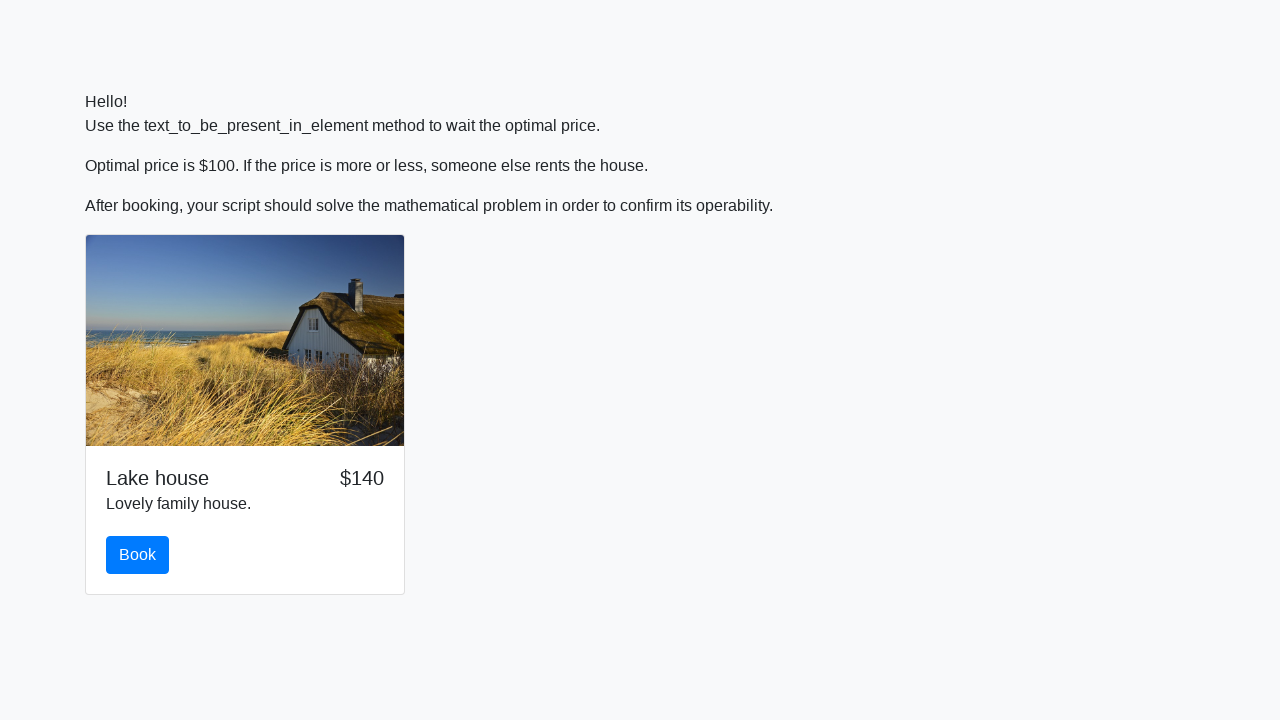